Tests that clicking the banner opens the Selenium Training page in a new window and verifies the page title

Starting URL: https://demoqa.com/

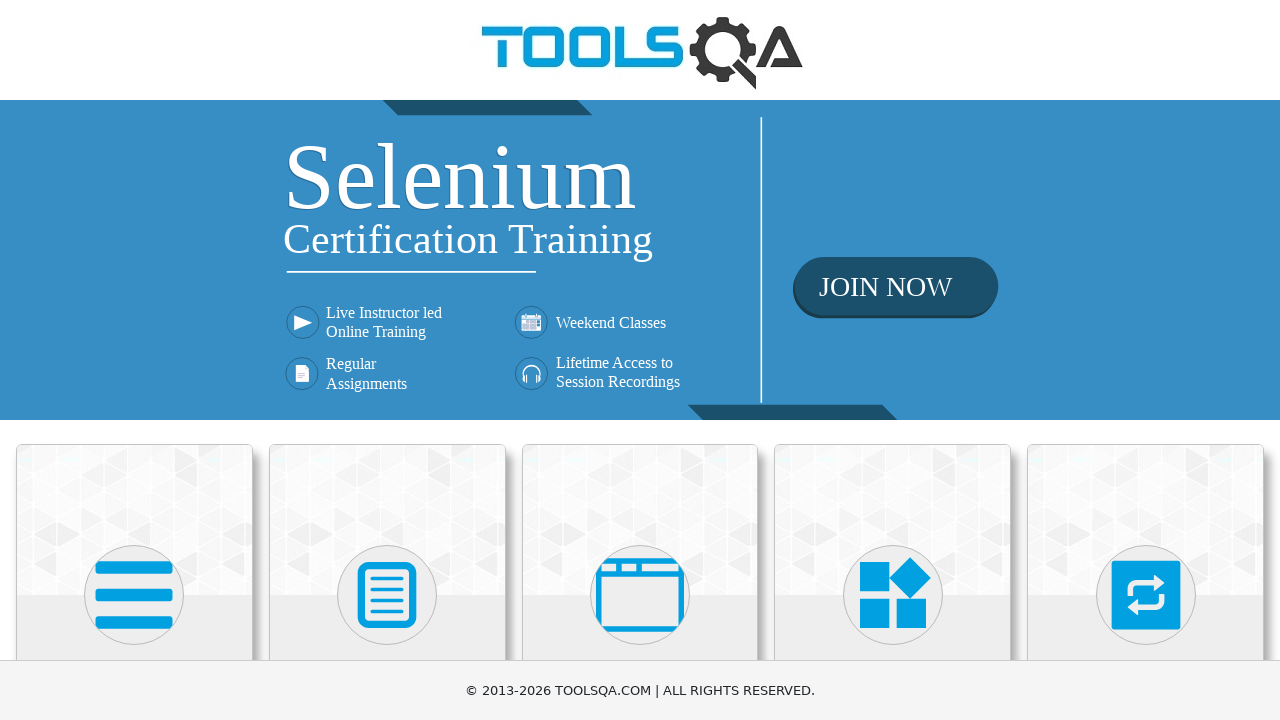

Clicked banner link to open Selenium Training page at (640, 260) on xpath=//div[@class='home-banner']/a
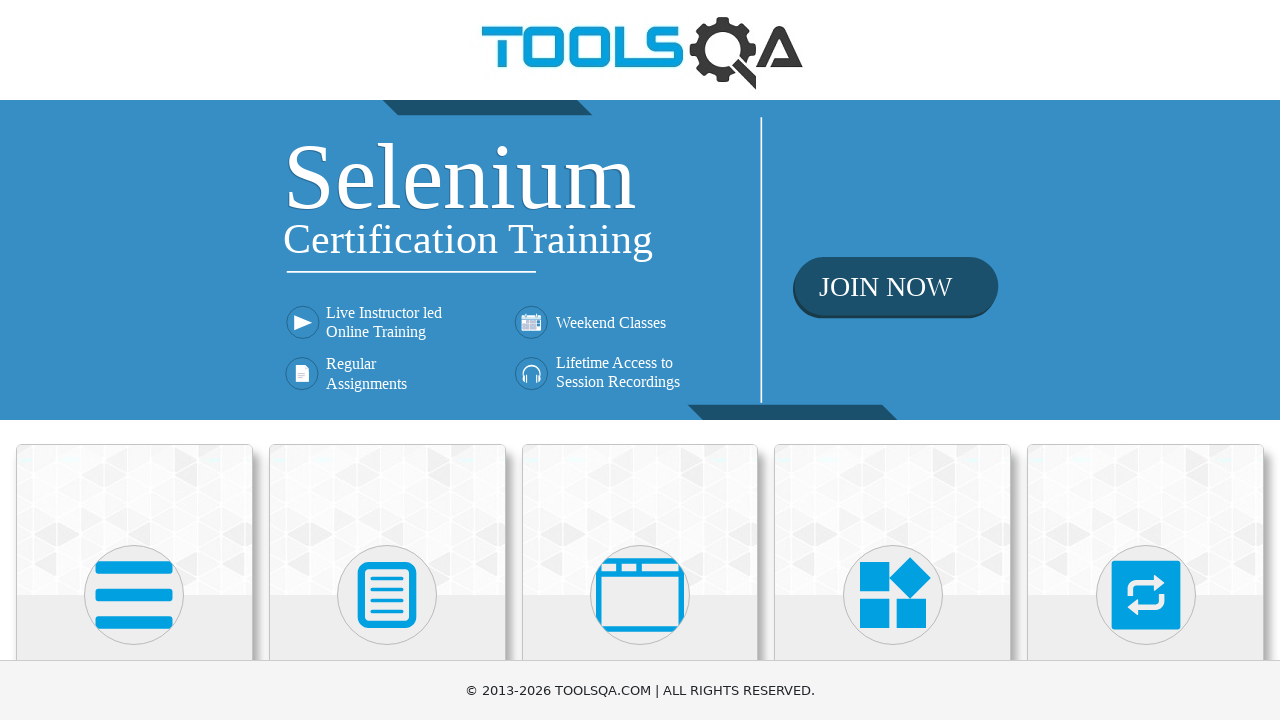

Captured new page from banner link click
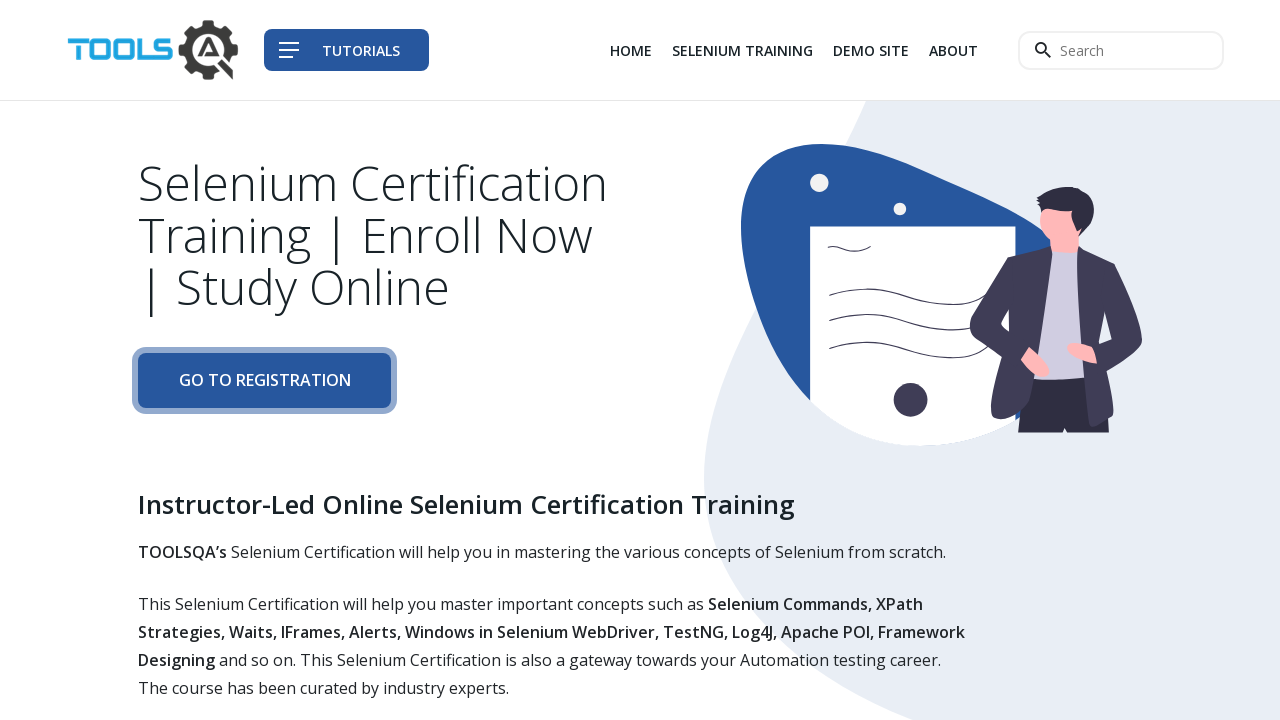

New page finished loading
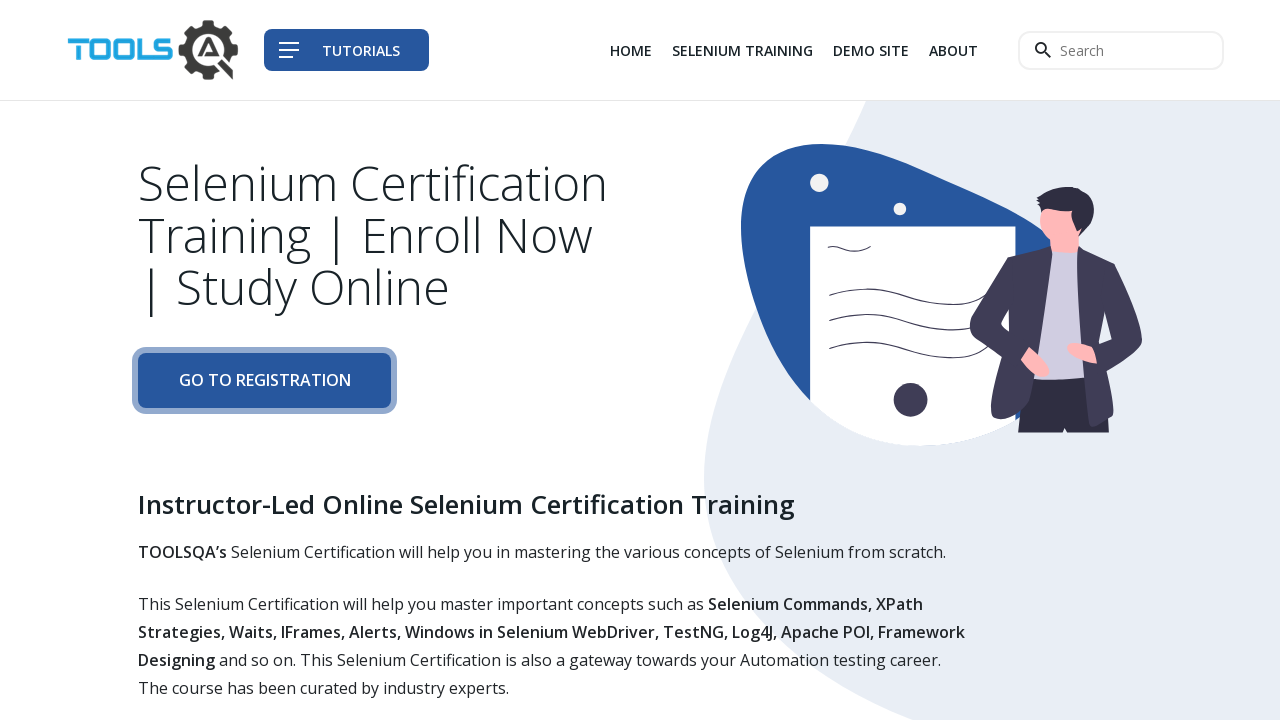

Verified page URL matches Selenium Training page pattern
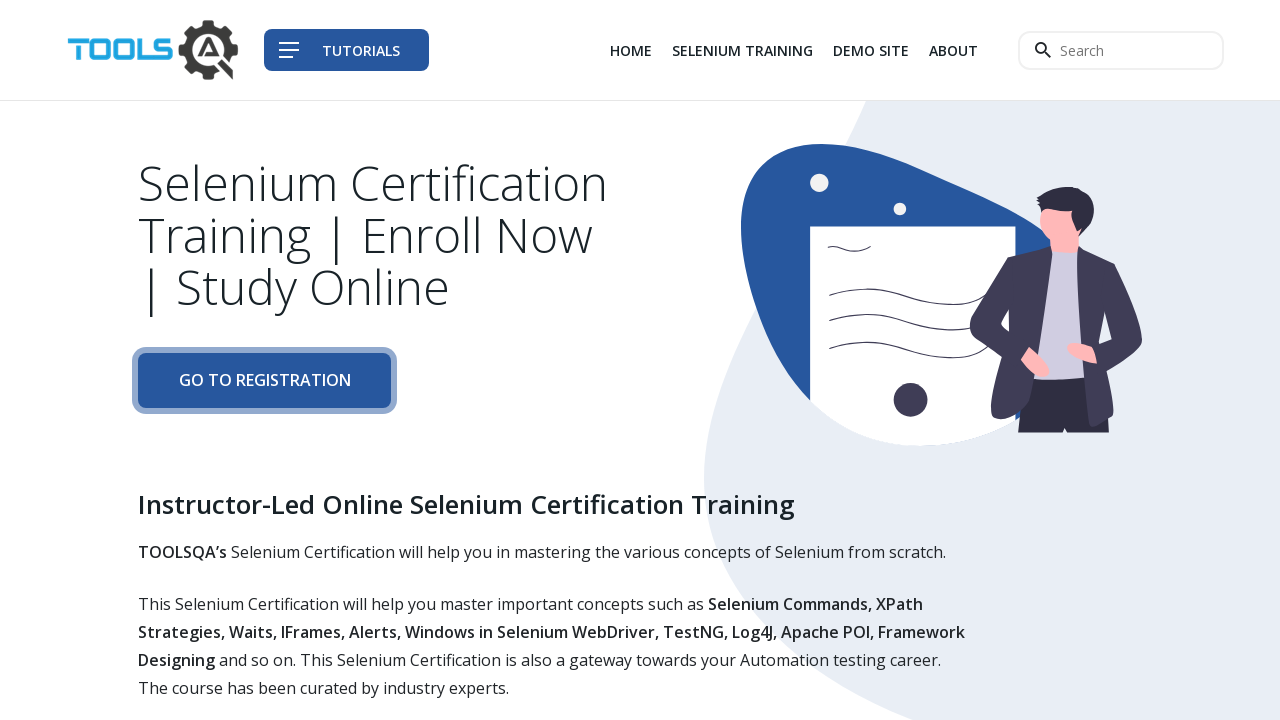

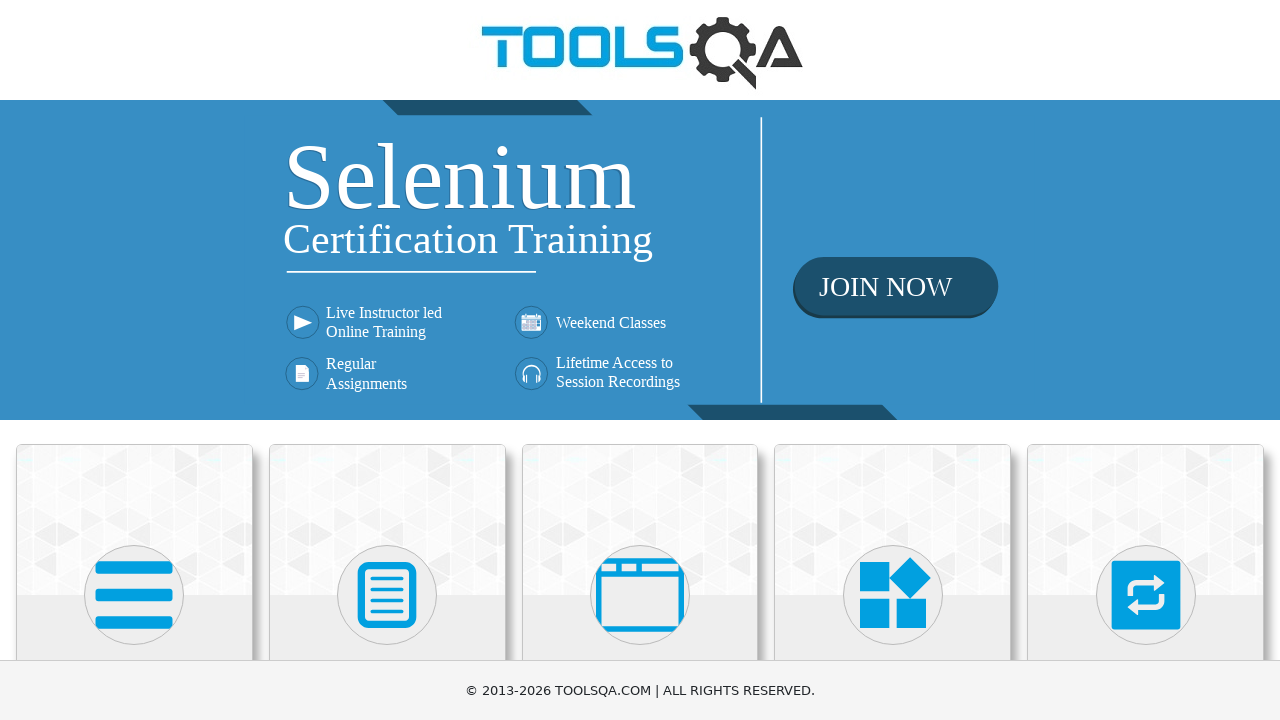